Creates a new paste on Pastebin by filling in text content, setting expiration time to 10 minutes, and adding a title

Starting URL: https://pastebin.com/

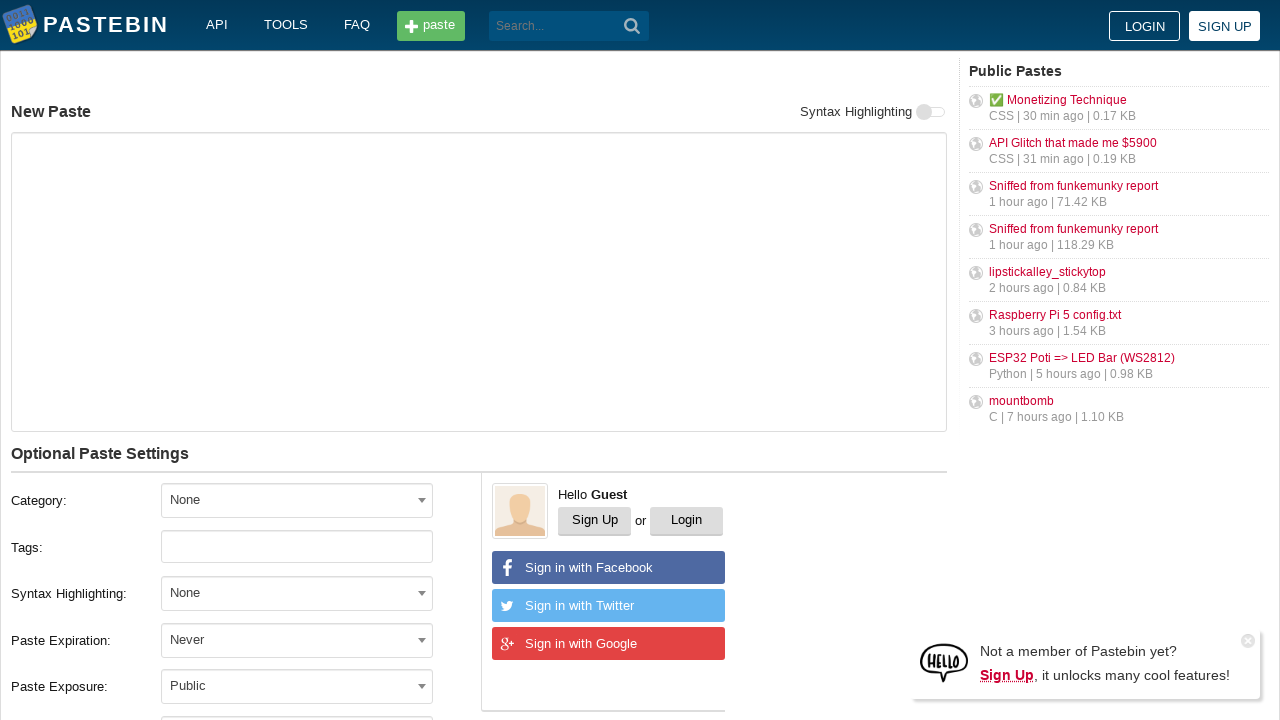

Filled paste text content with 'Hello from WebDriver' on #postform-text
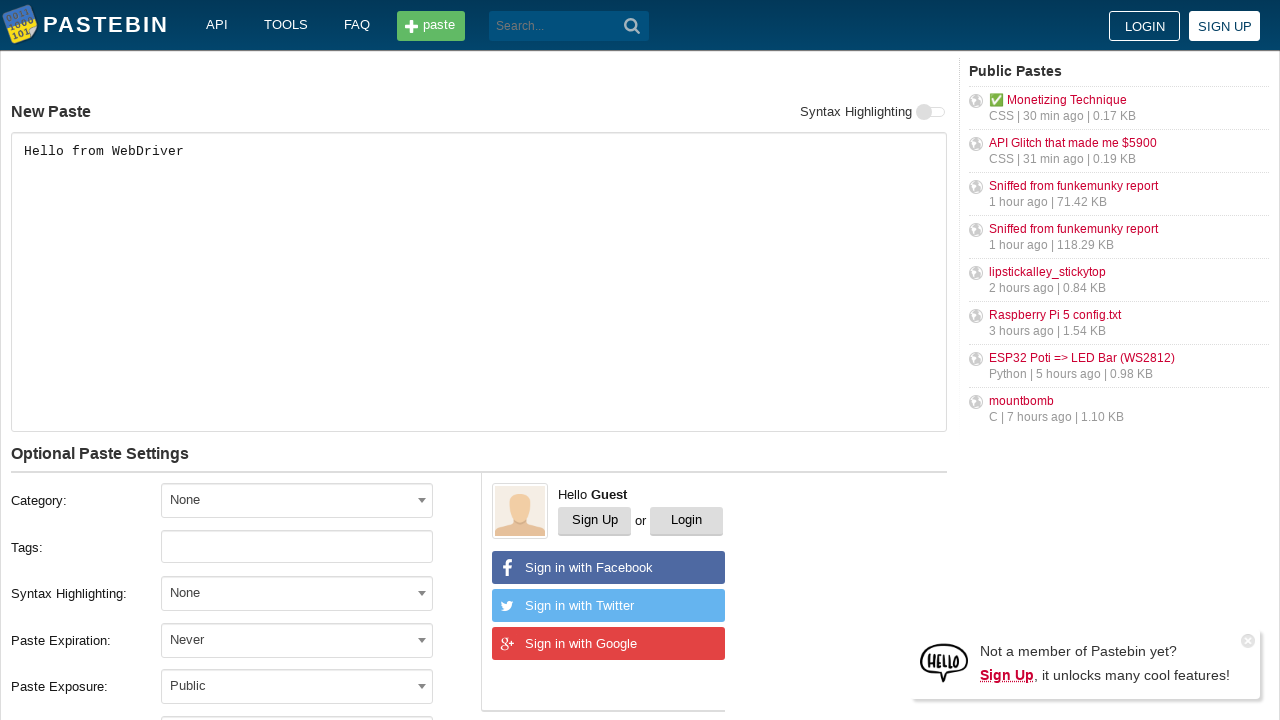

Clicked on expiration time dropdown at (297, 640) on #select2-postform-expiration-container
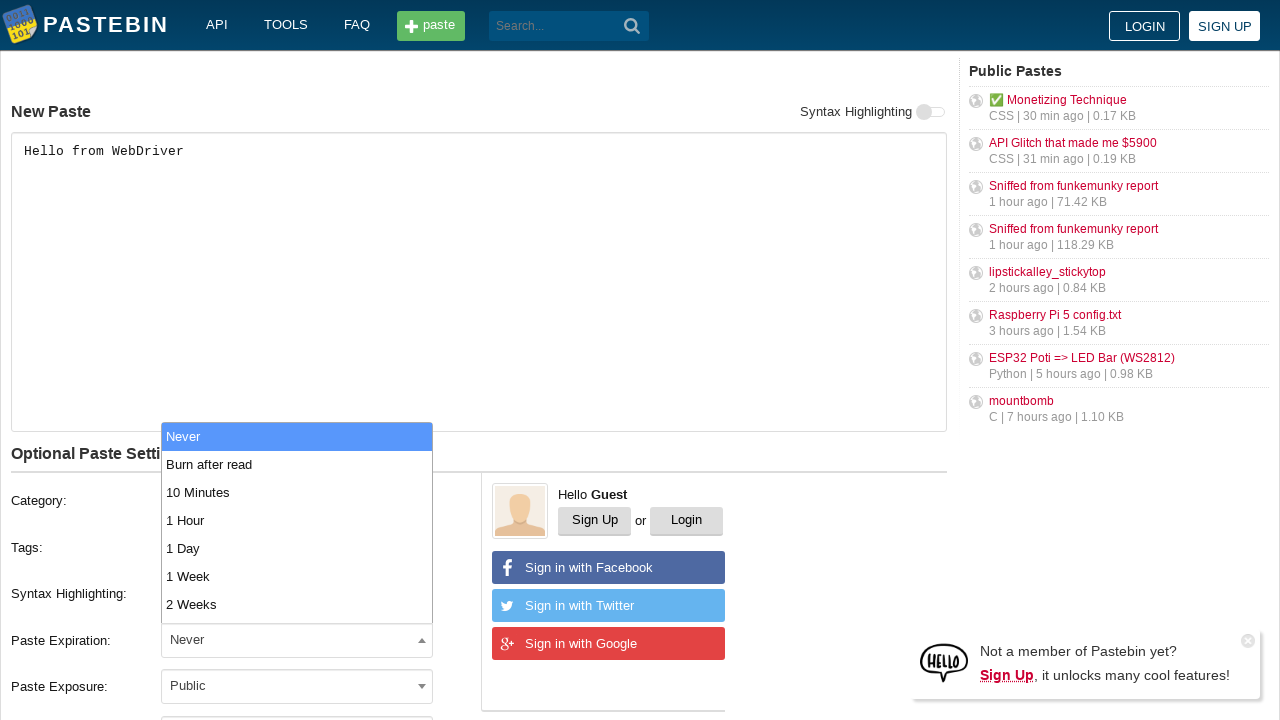

Selected '10 Minutes' from expiration dropdown at (297, 492) on xpath=//li[text()='10 Minutes']
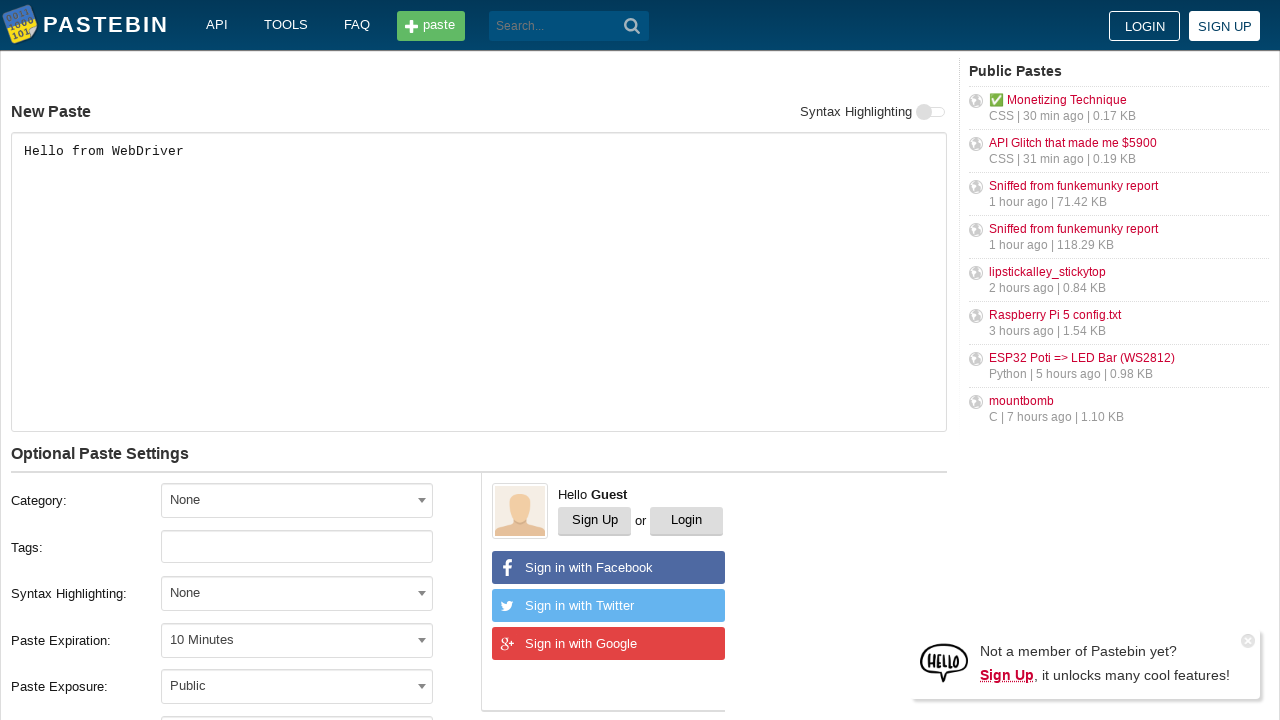

Filled paste title with 'helloweb' on #postform-name
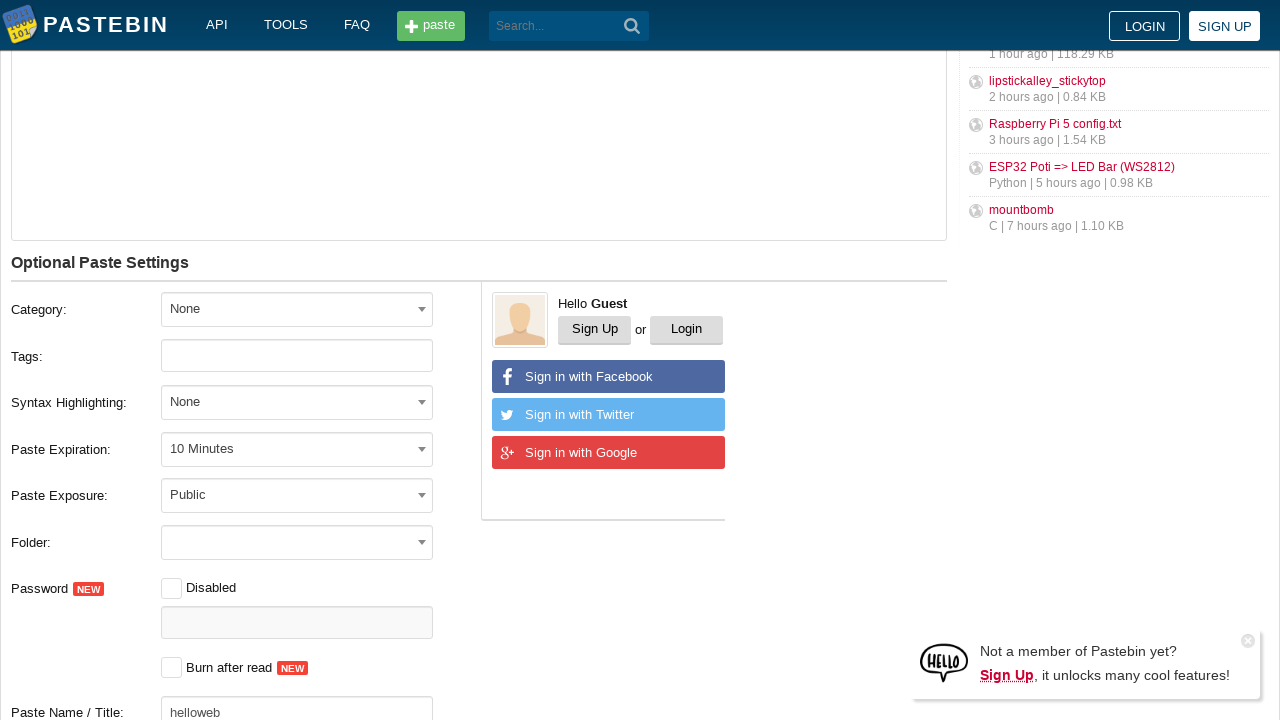

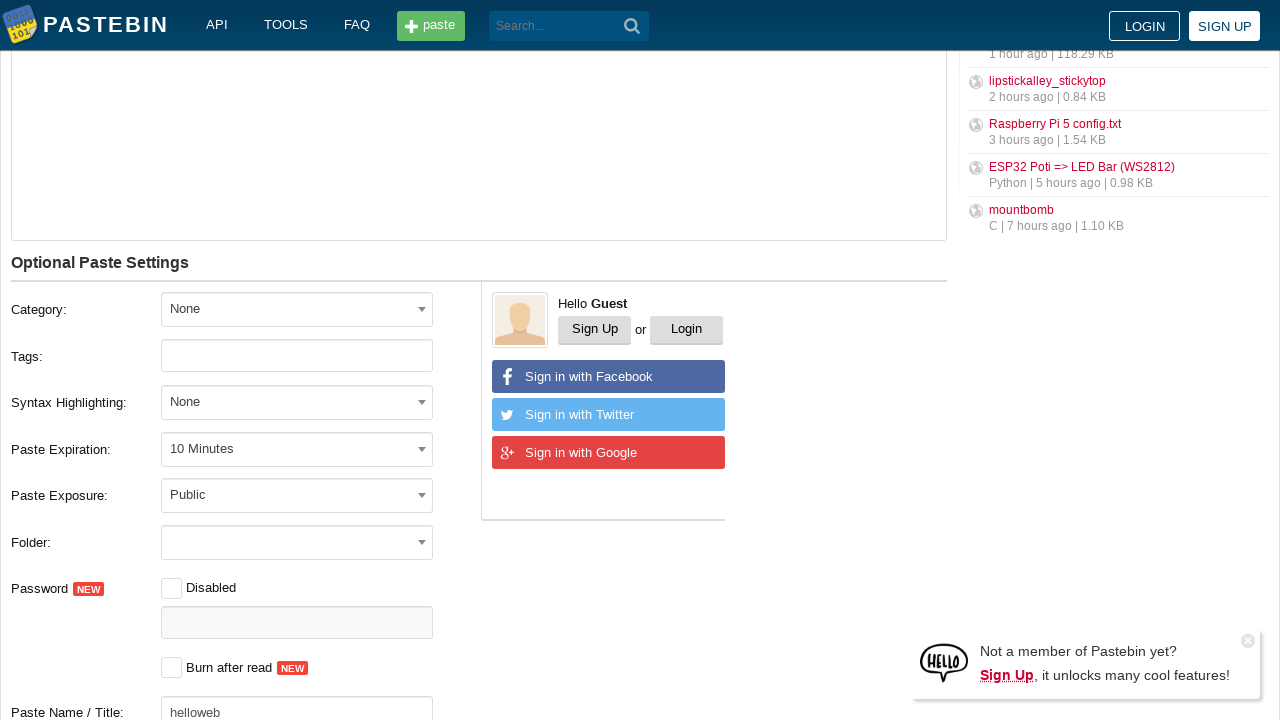